Tests that submitting a username with empty password field displays the error message "Epic sadface: Password is required"

Starting URL: https://www.saucedemo.com/

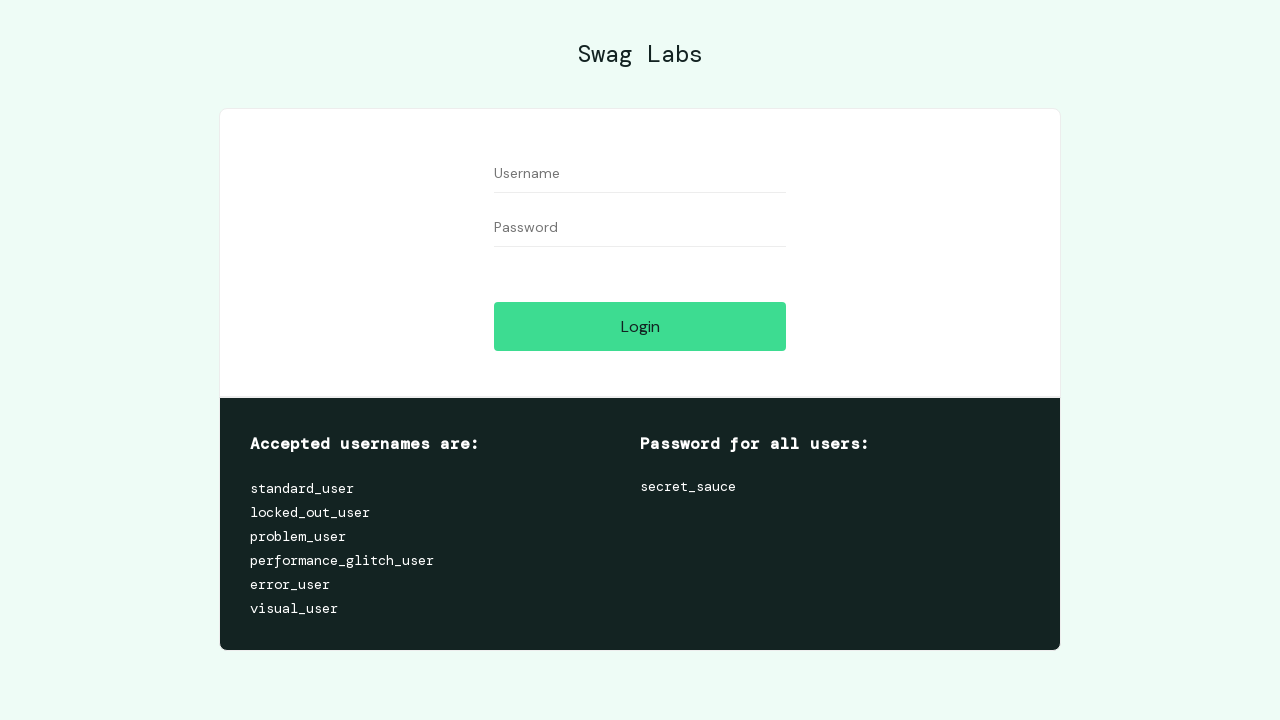

Filled username field with 'some_username' on #user-name
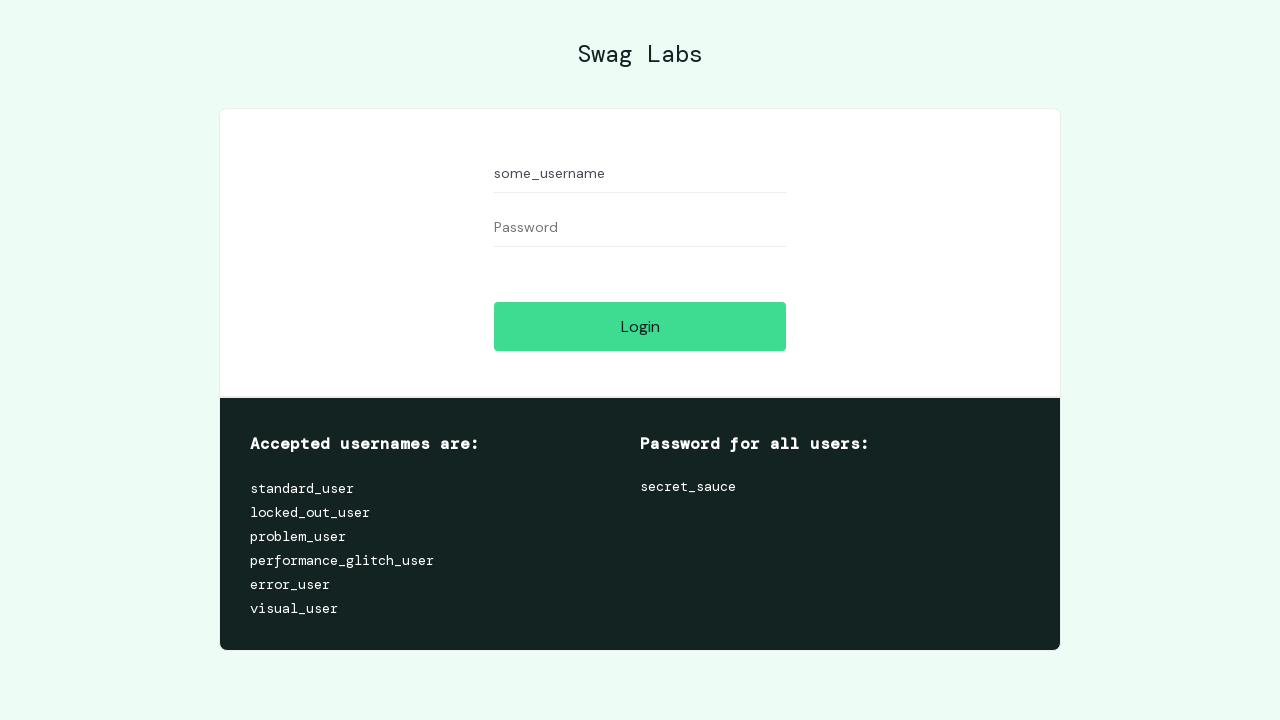

Left password field empty on #password
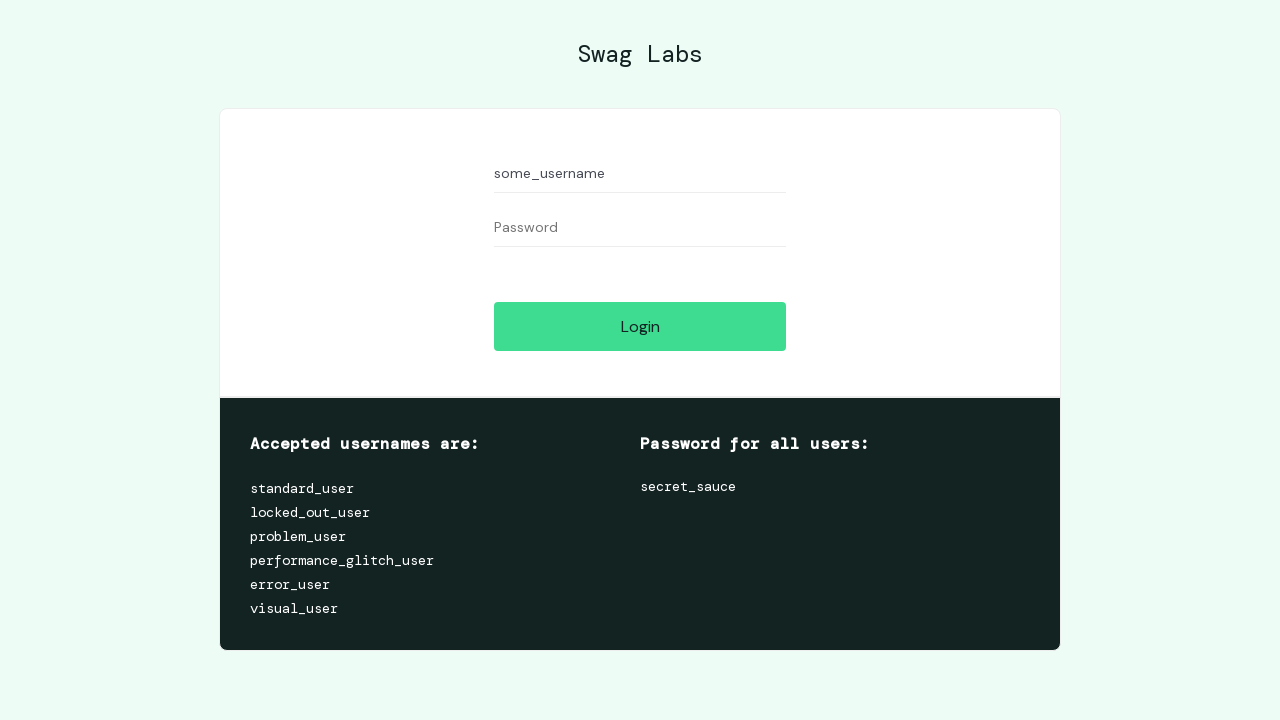

Clicked login button at (640, 326) on #login-button
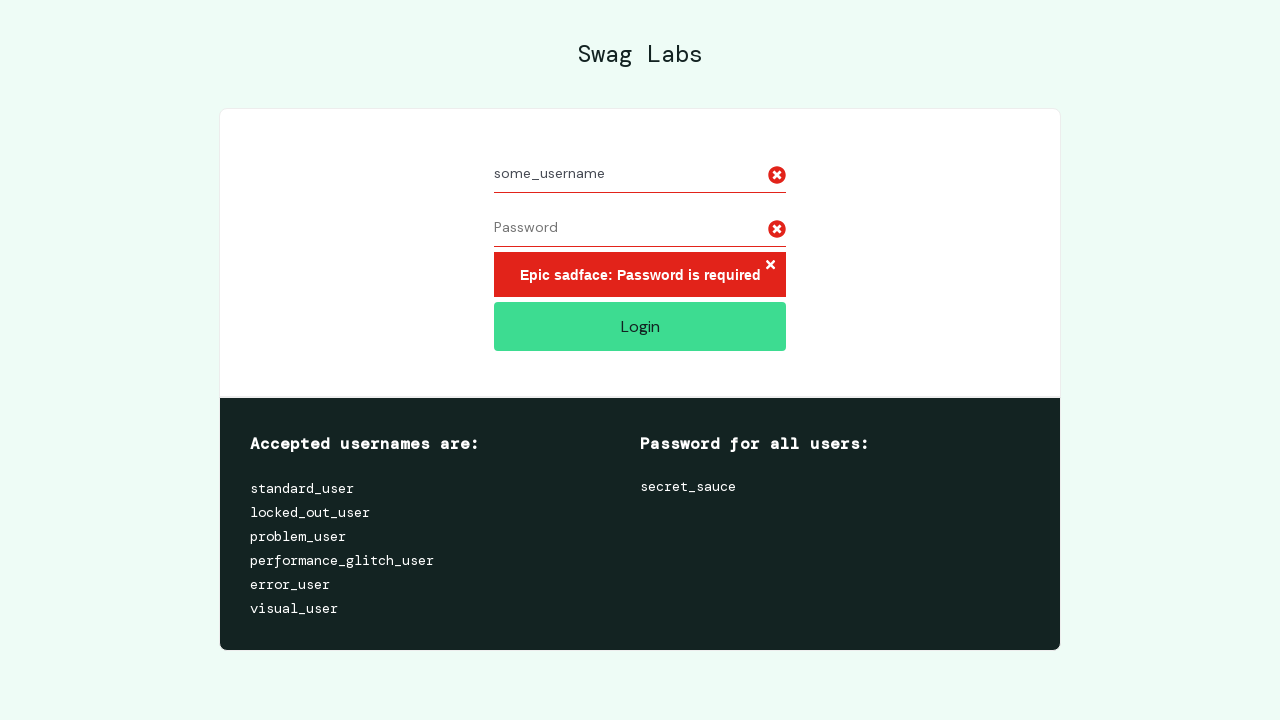

Error message 'Epic sadface: Password is required' appeared
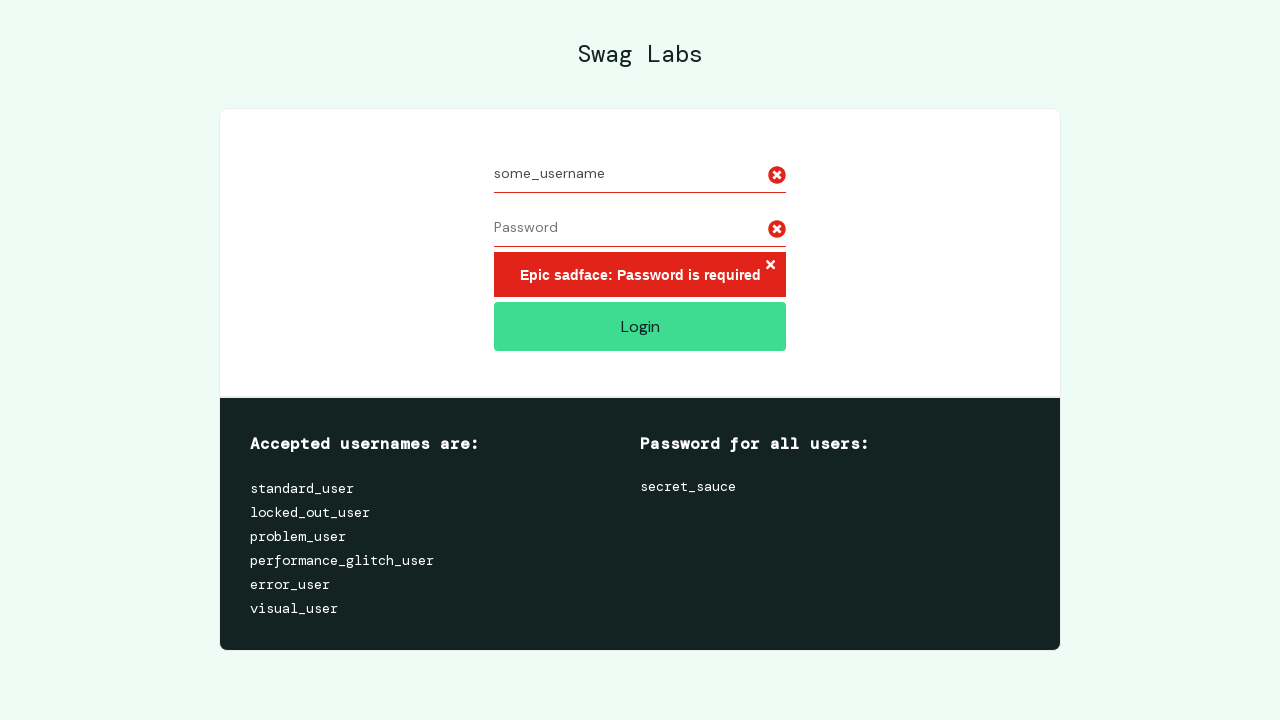

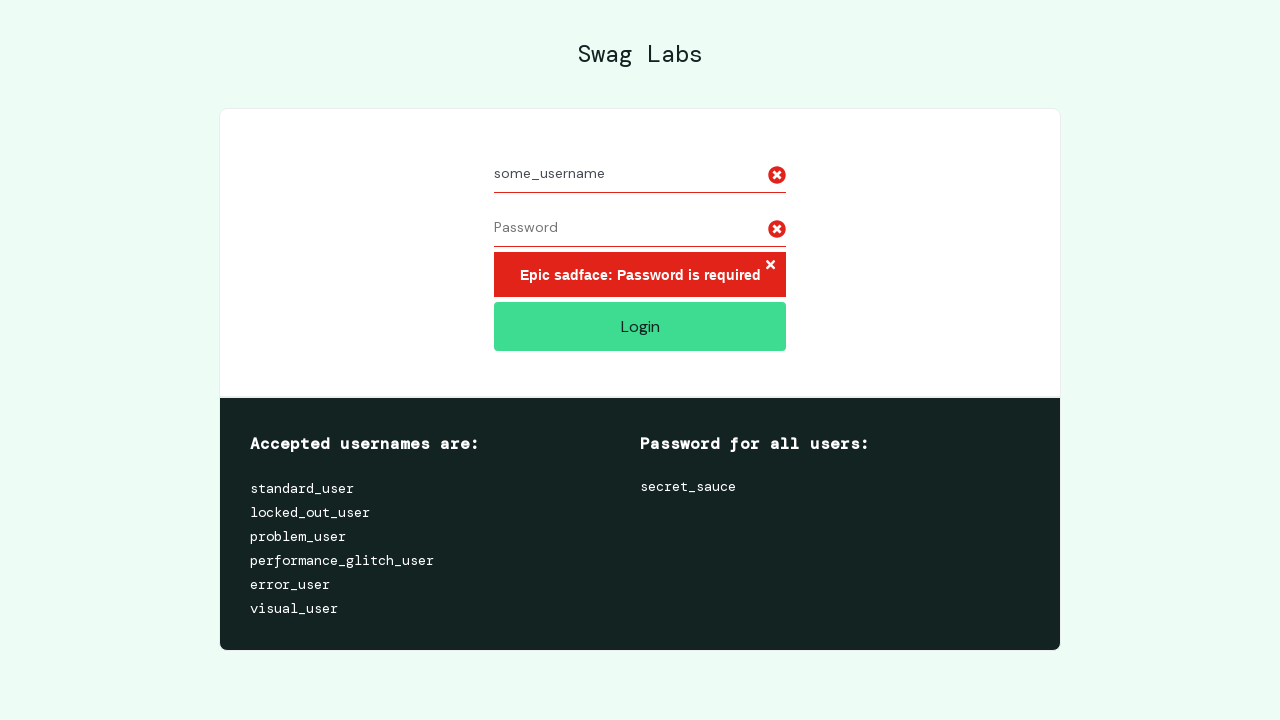